Tests dropdown menu functionality by selecting "India" from a dropdown and verifying the selection

Starting URL: https://www.globalsqa.com/demo-site/select-dropdown-menu

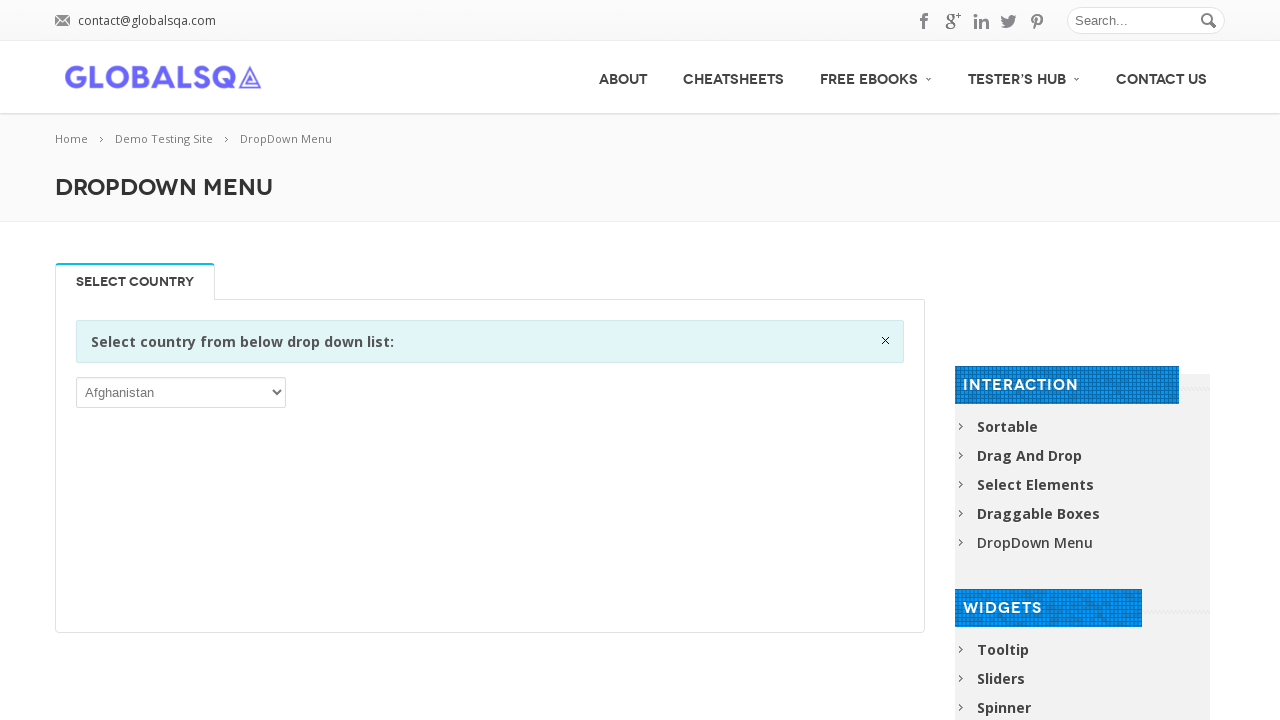

Navigated to dropdown menu demo page
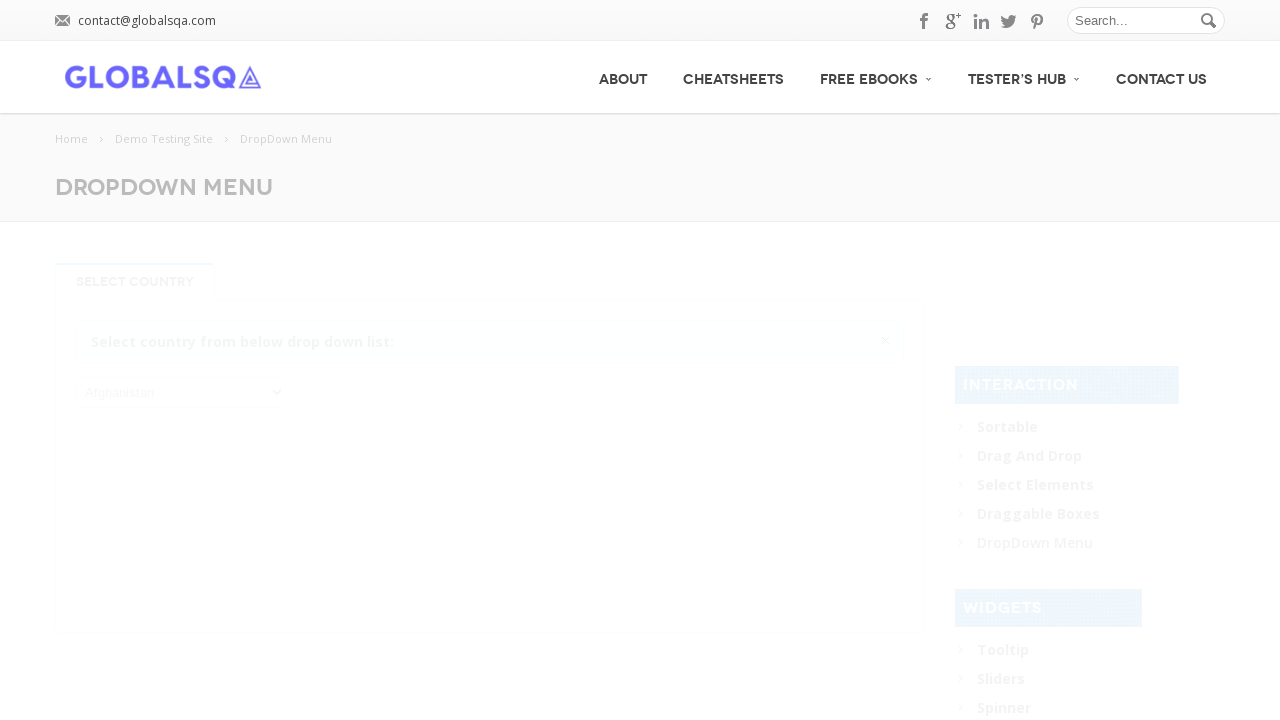

Selected 'India' from the dropdown menu on #post-2646 > div.twelve.columns > div > div > div > p > select
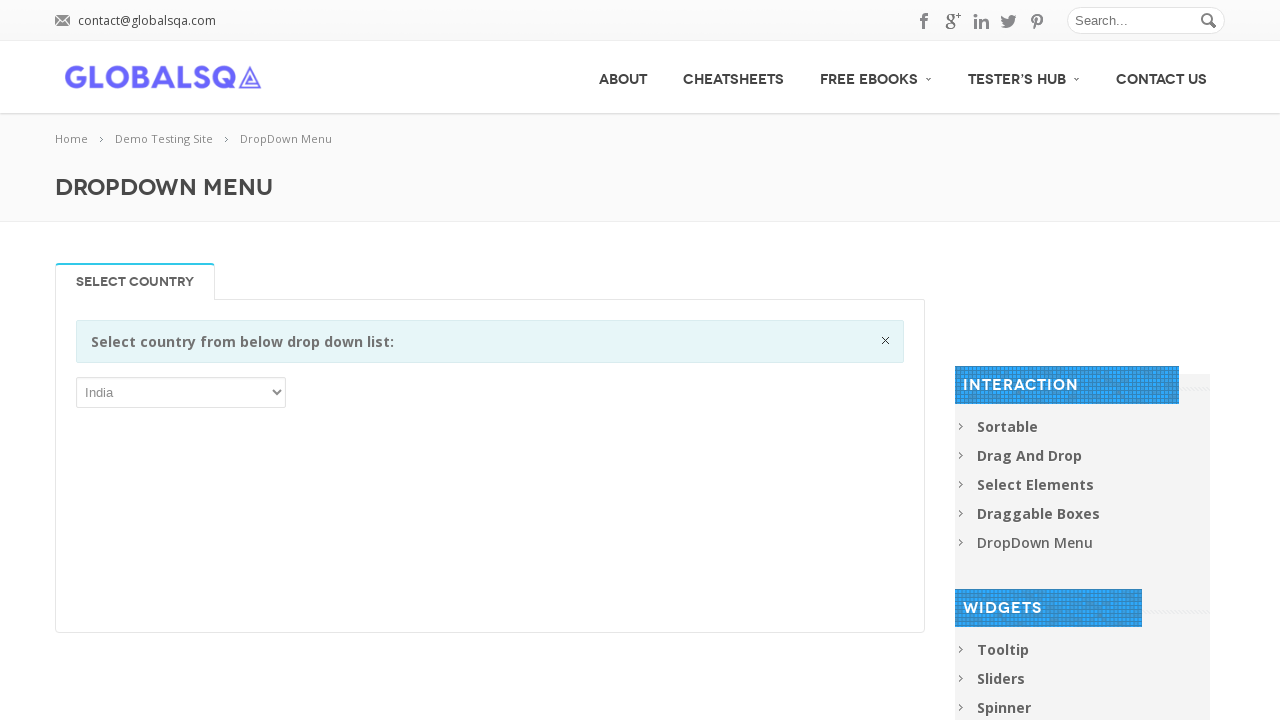

Waited 500ms to verify selection completion
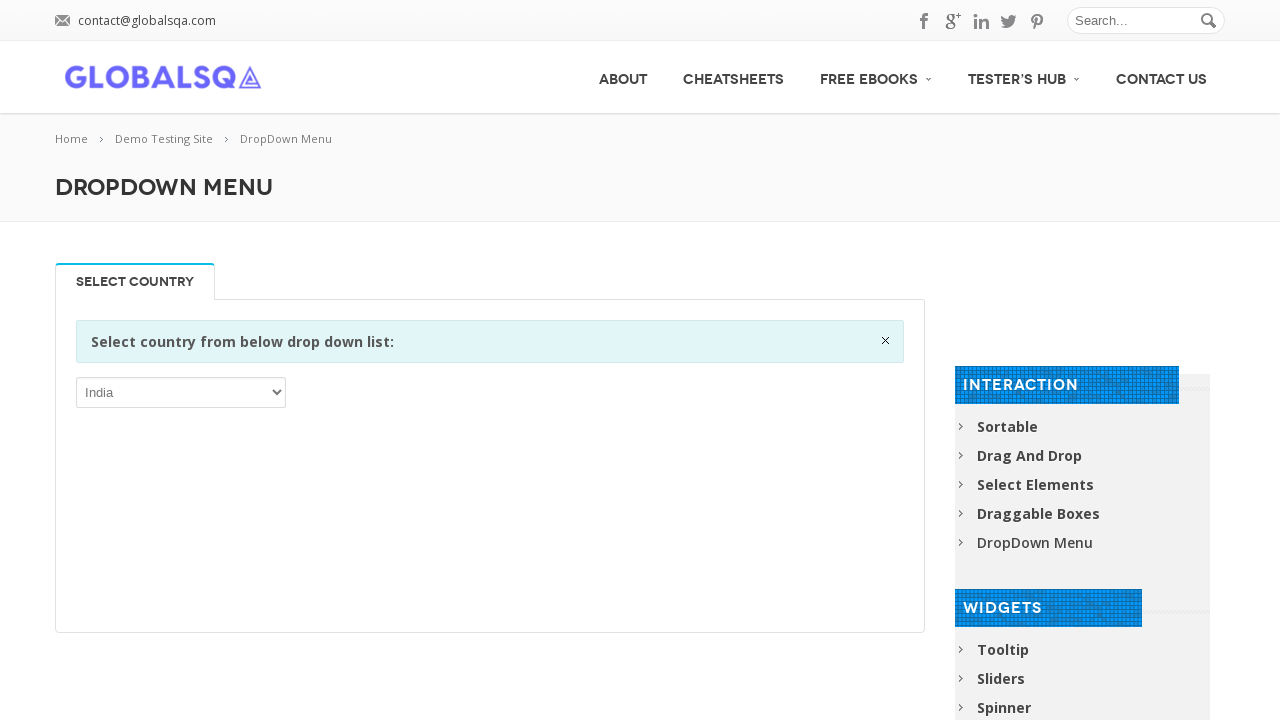

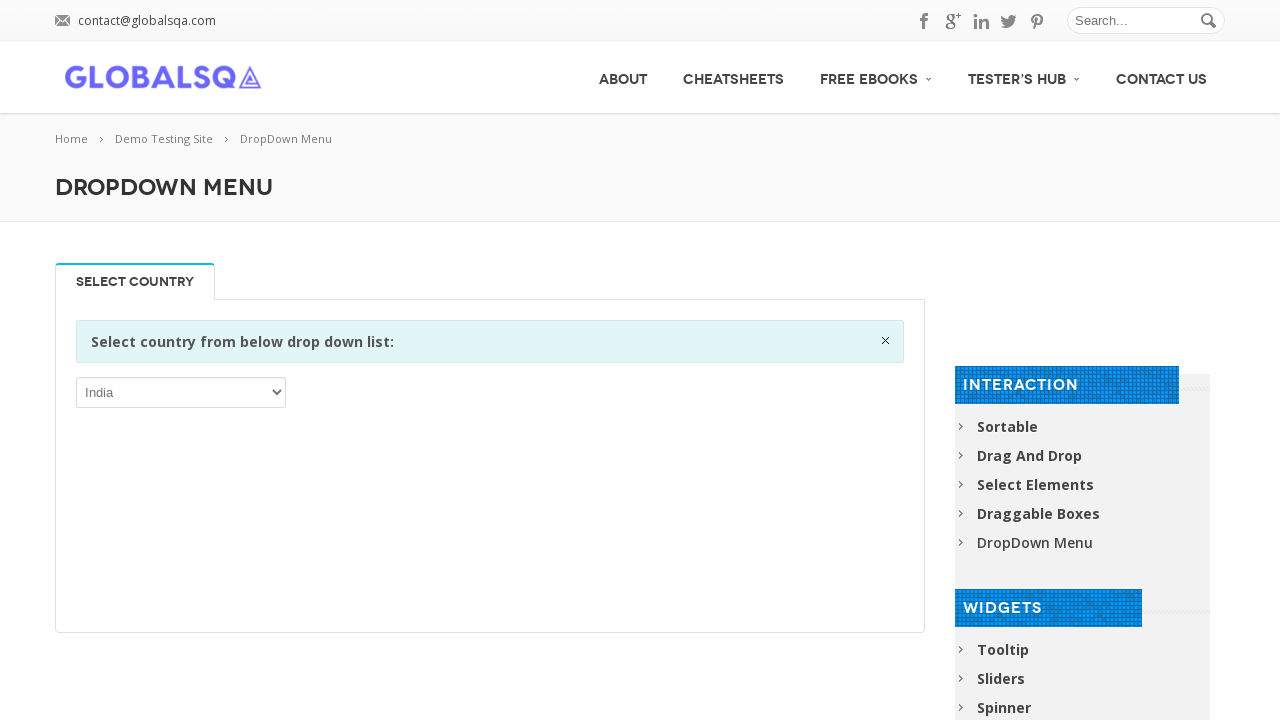